Tests an explicit wait scenario where the script waits for a price to change to $100, clicks a book button, reads a value, calculates a mathematical formula, inputs the result, and submits the form.

Starting URL: http://suninjuly.github.io/explicit_wait2.html

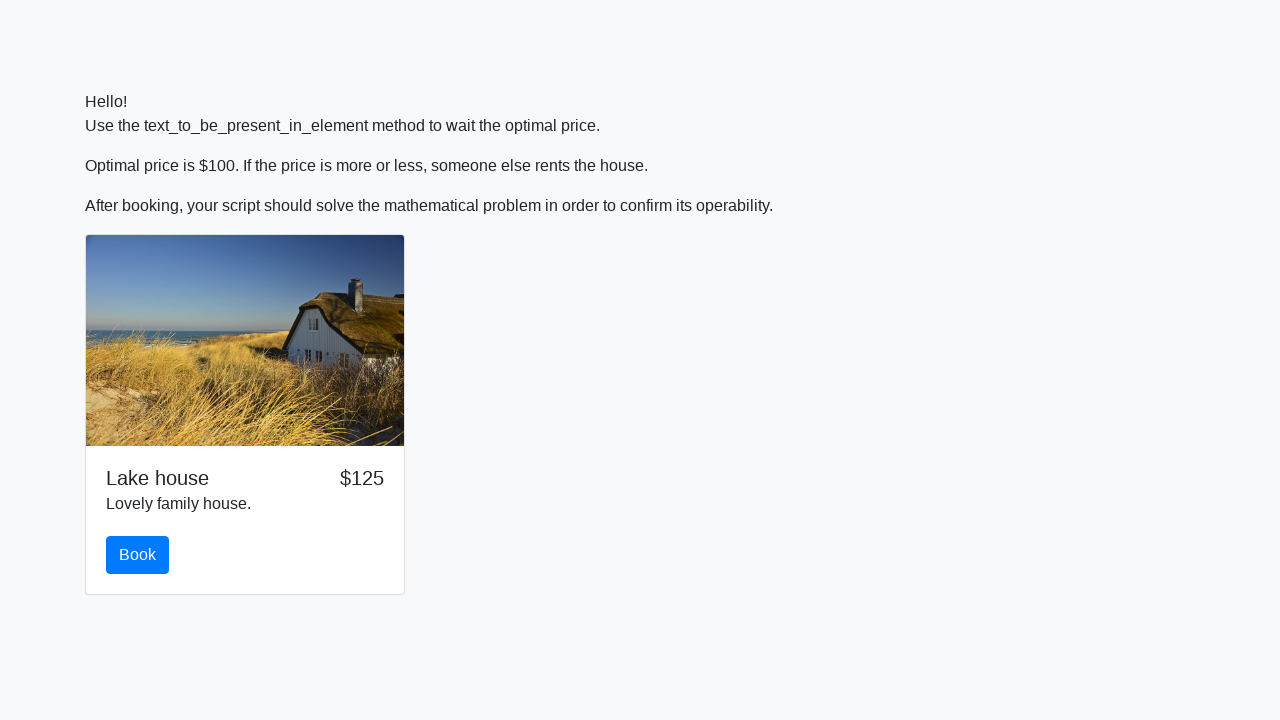

Waited for price to change to $100
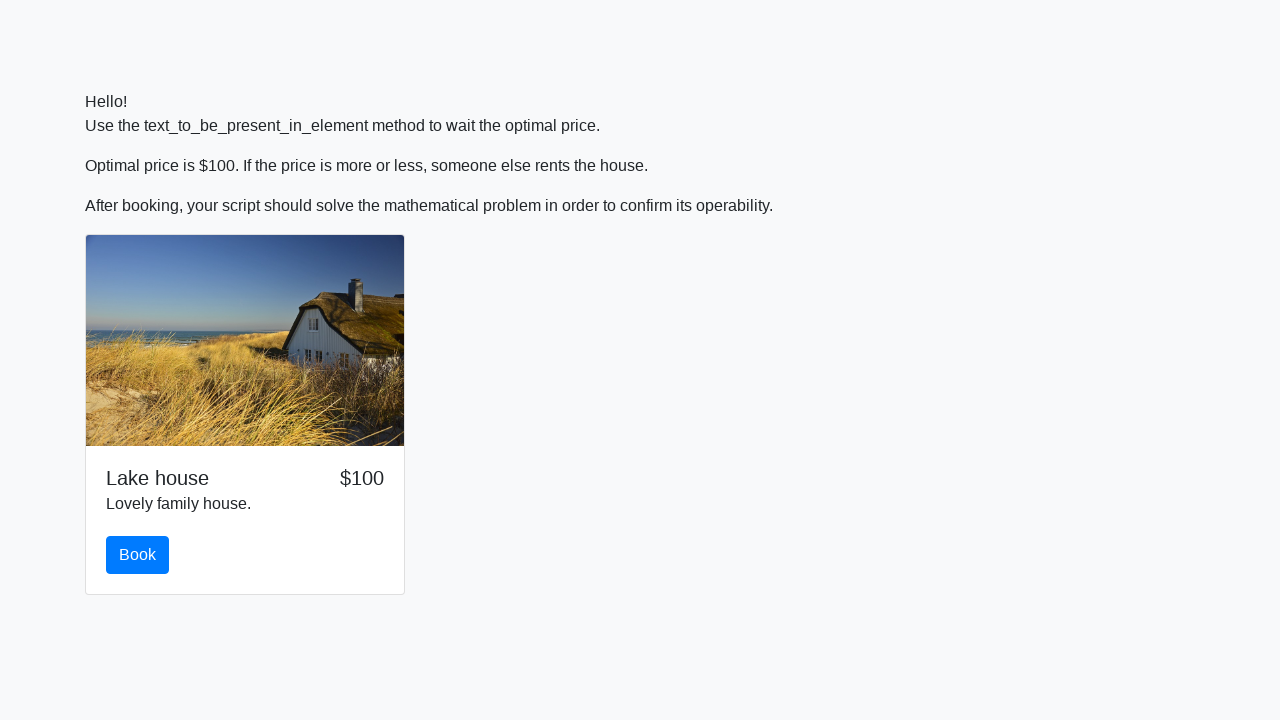

Clicked the book button at (138, 555) on #book
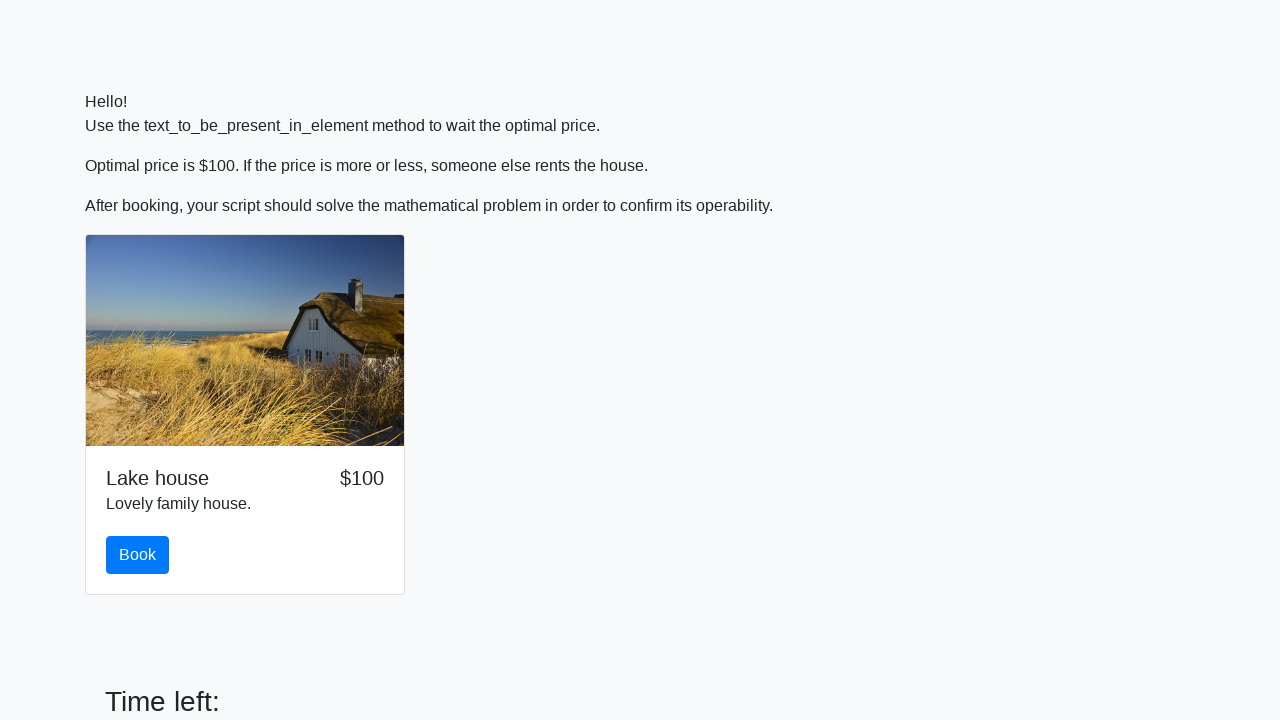

Retrieved value from input_value element: 843
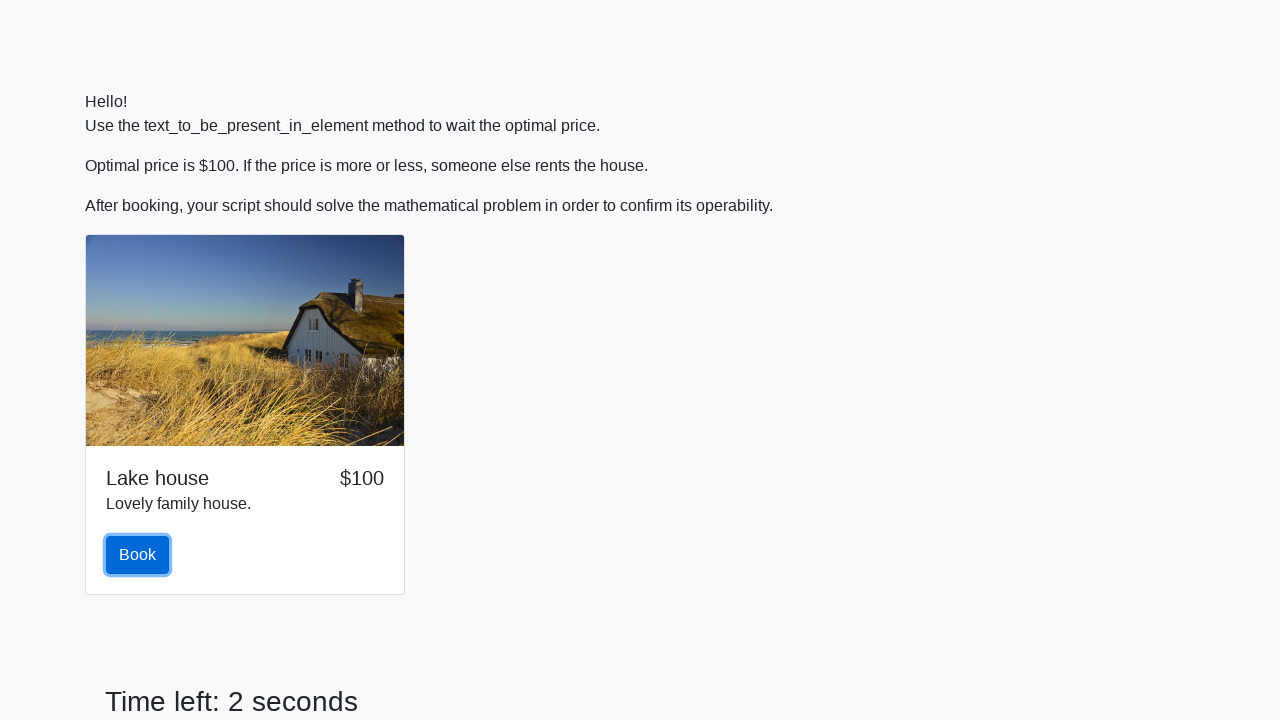

Calculated formula result: 2.344489421076967
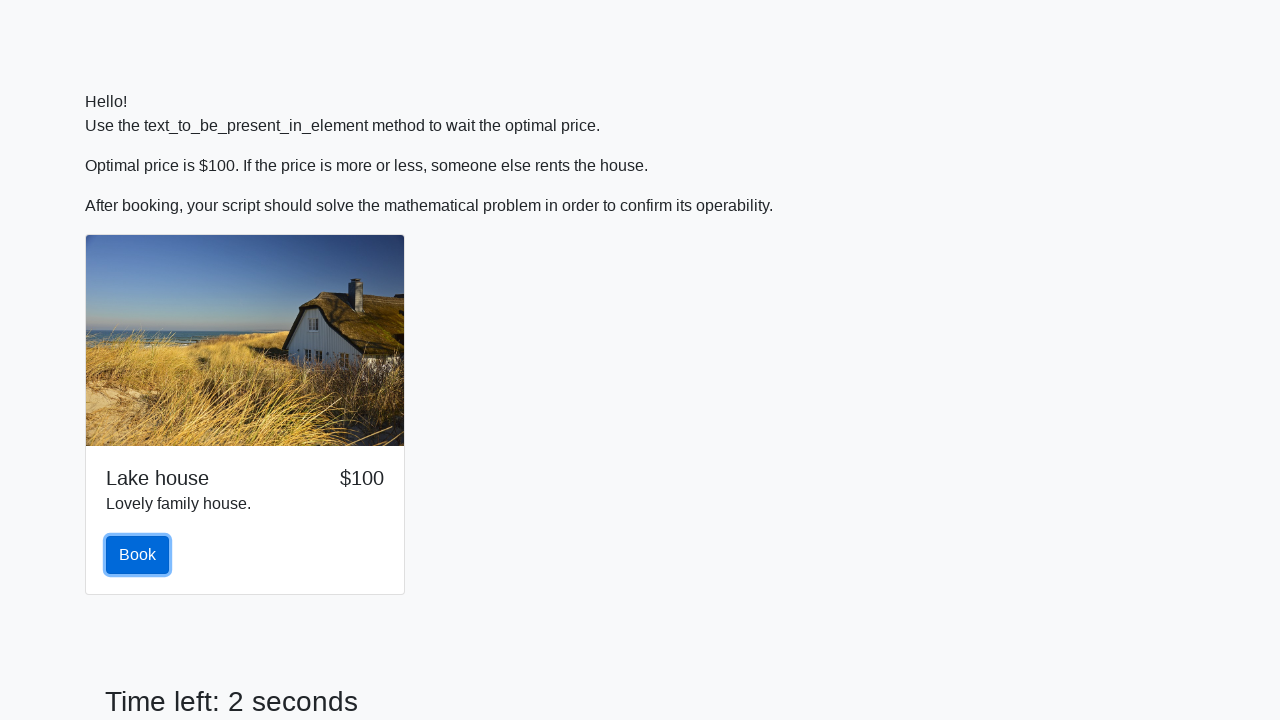

Filled form control input with calculated result: 2.344489421076967 on input.form-control
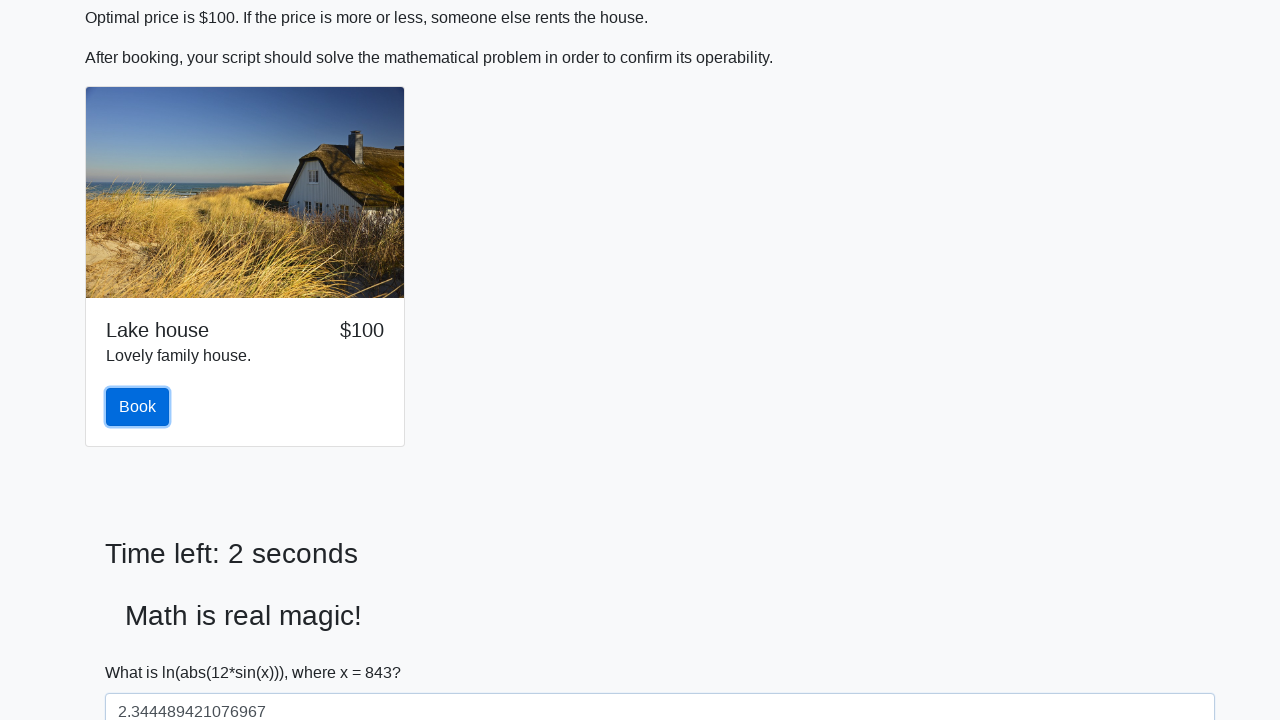

Clicked the solve button to submit form at (143, 651) on #solve
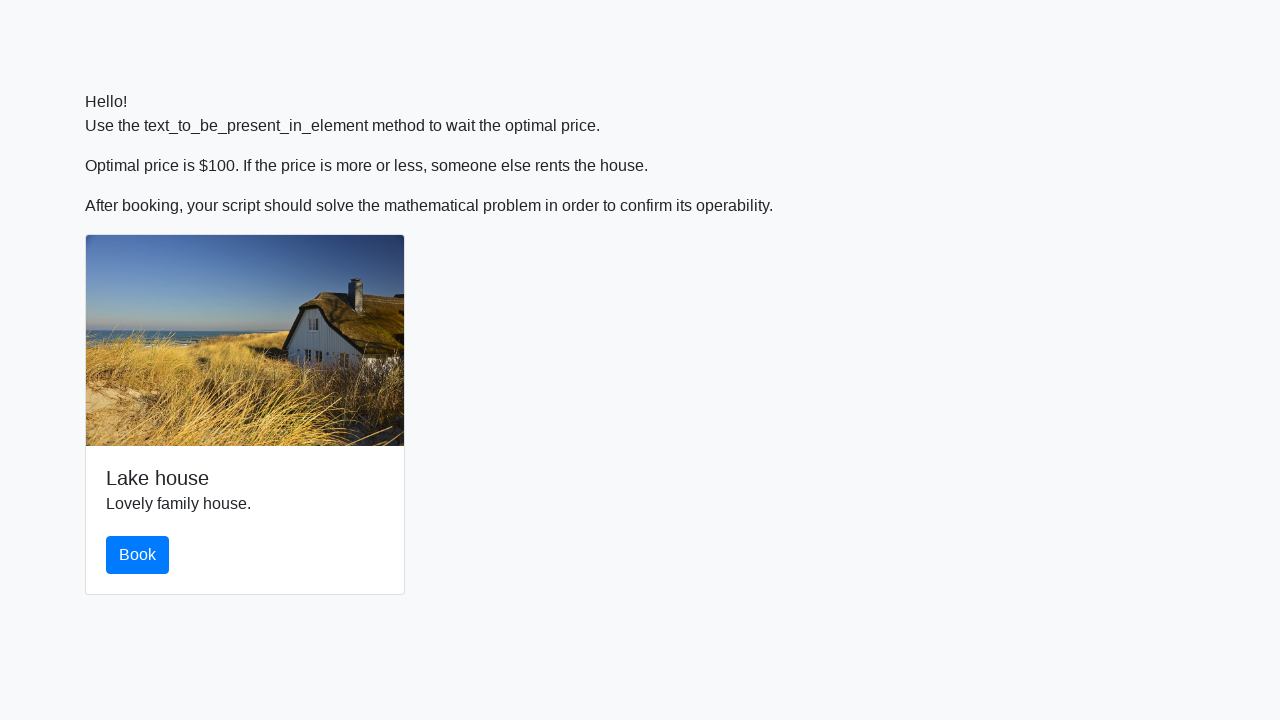

Waited 2 seconds for page to process
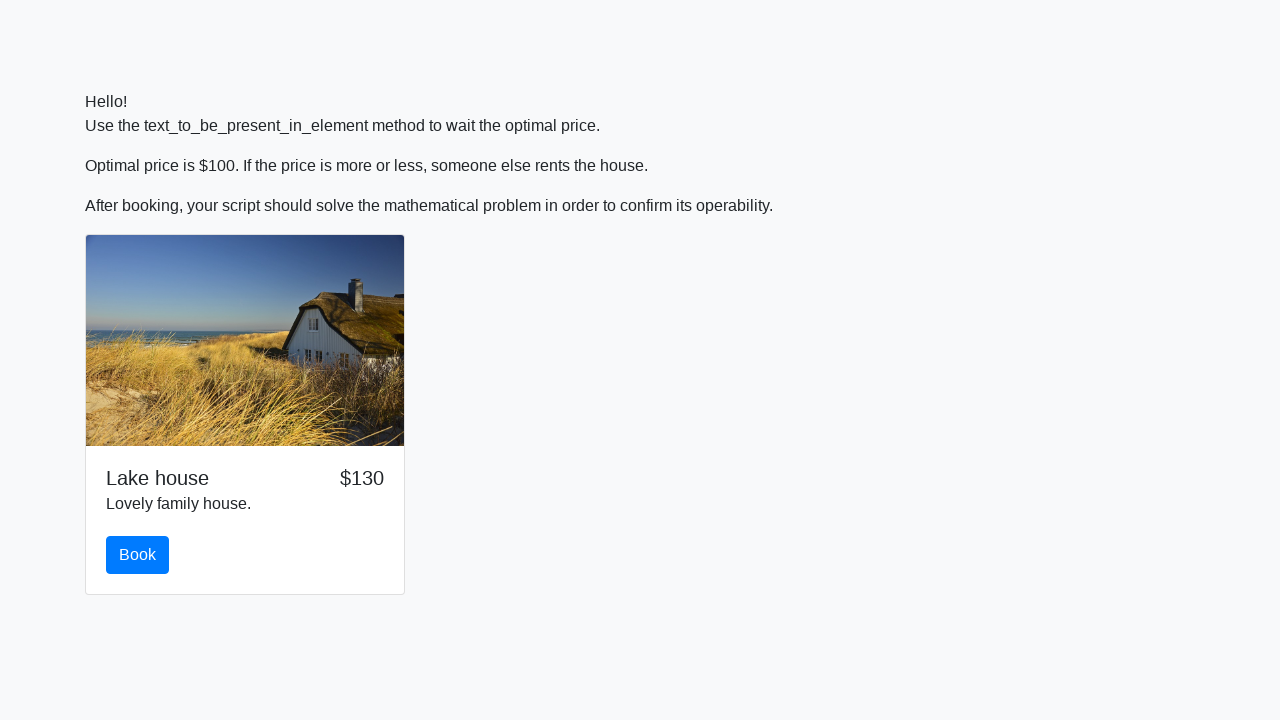

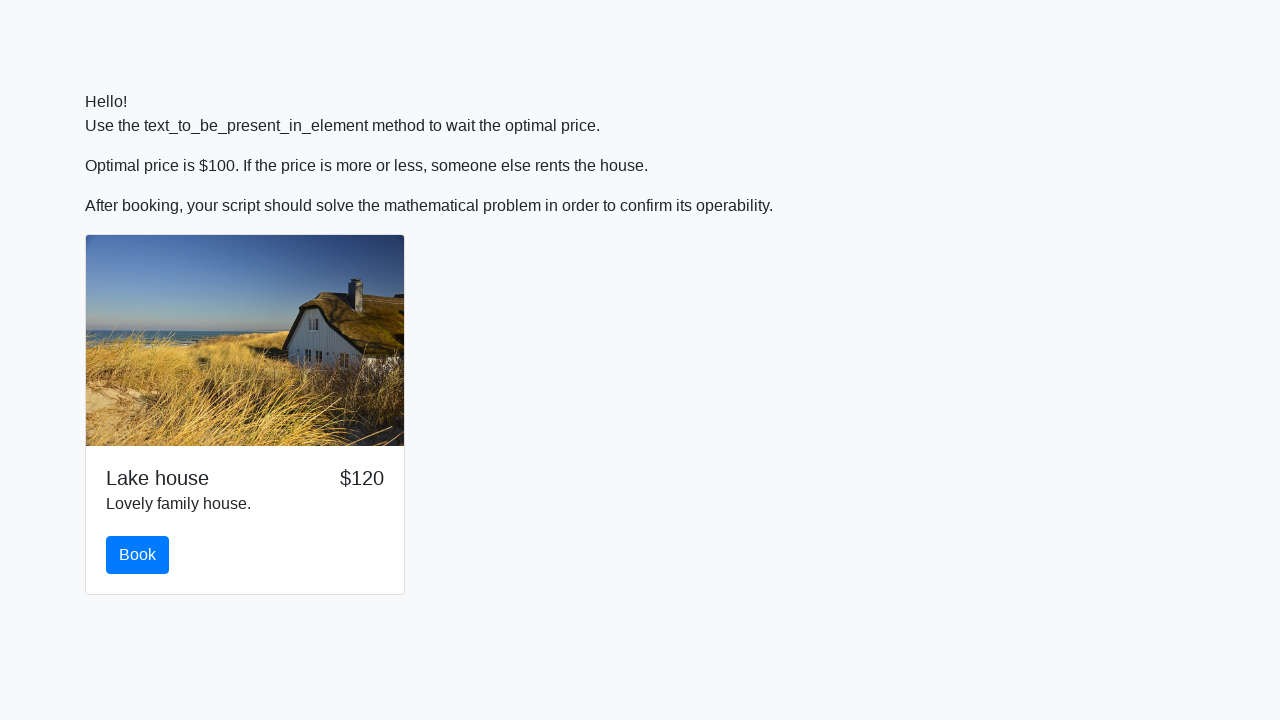